Tests registration form using implicit waits by filling in credentials and verifying the loader appears

Starting URL: https://victoretc.github.io/selenium_waits/

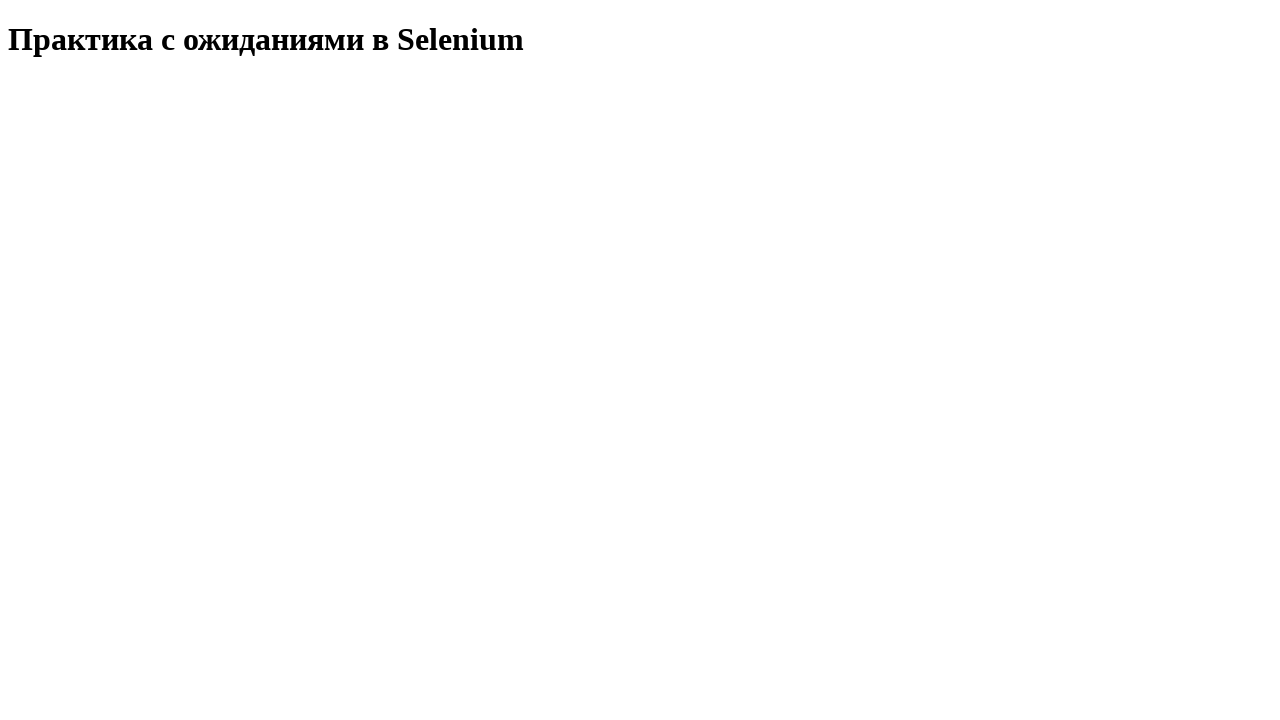

Clicked the start test button at (80, 90) on #startTest
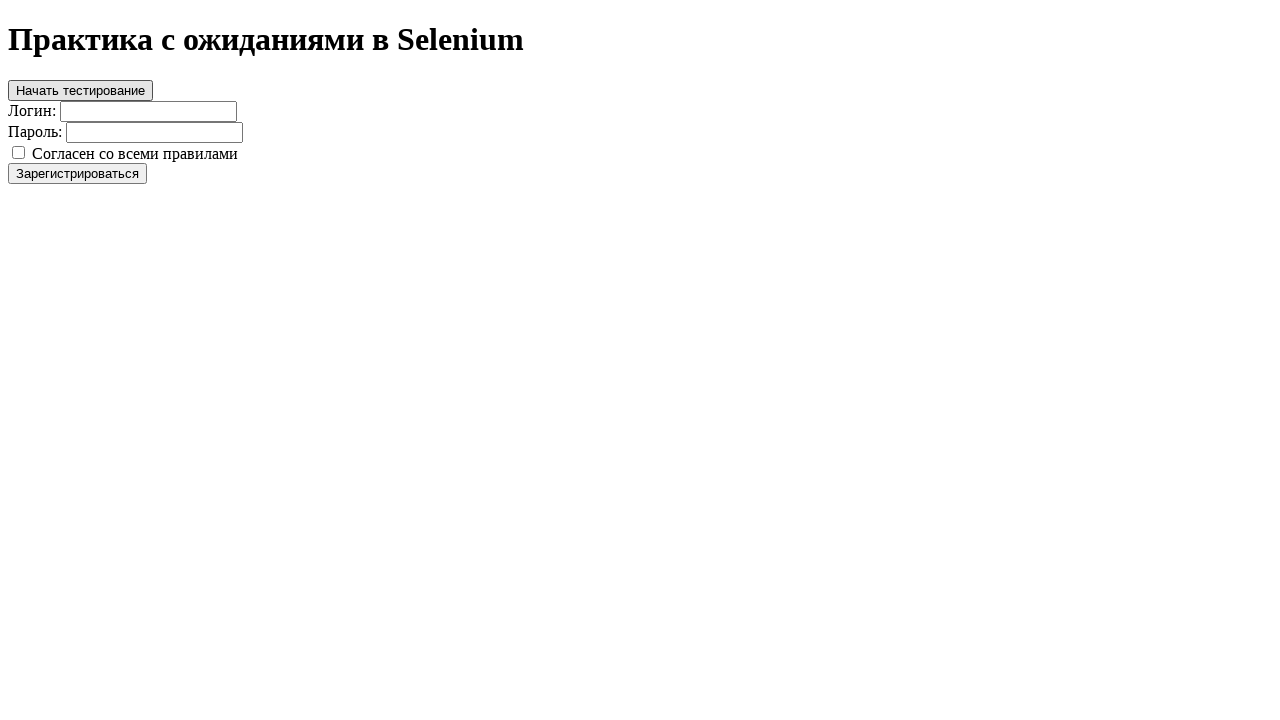

Filled login field with 'login' on #login
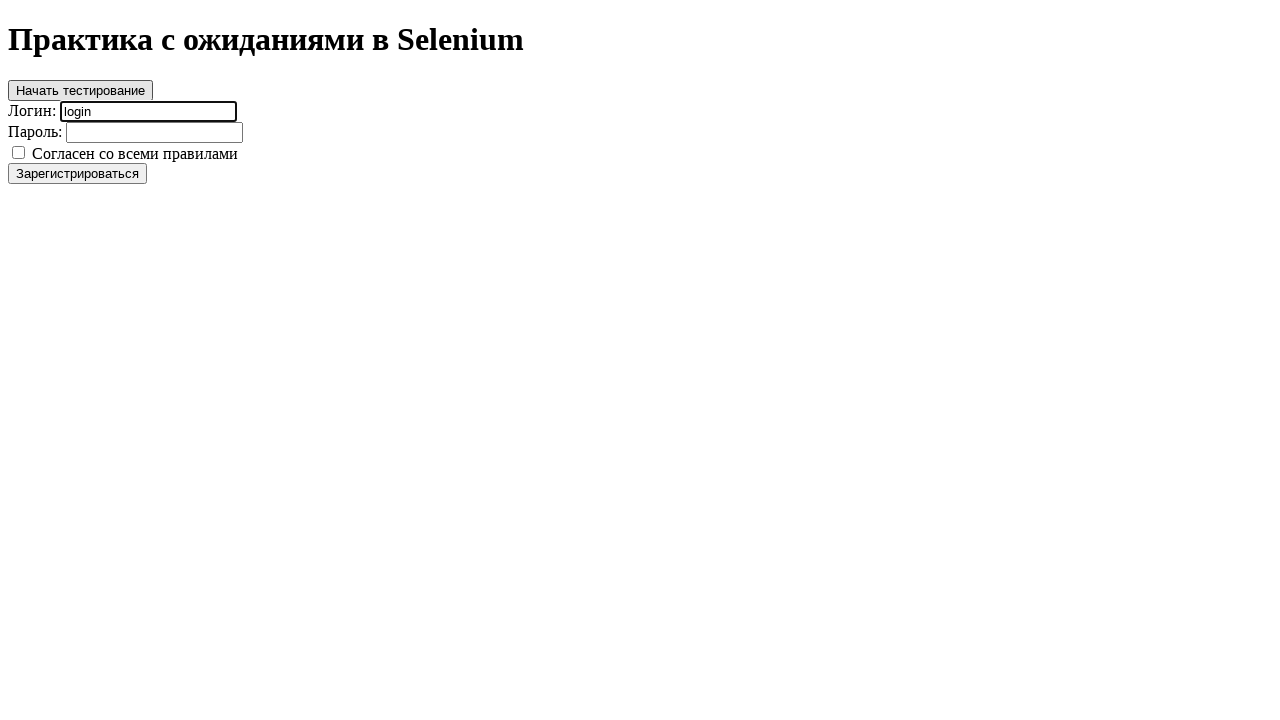

Filled password field with 'password' on #password
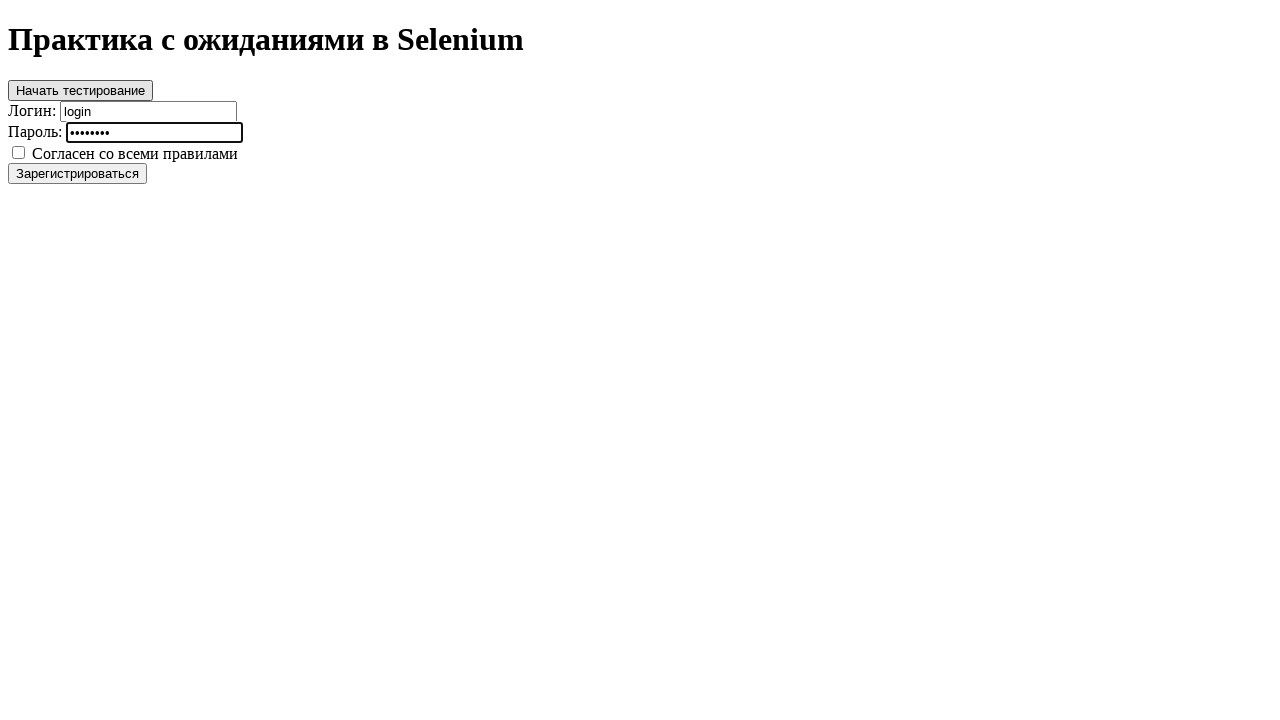

Clicked the agree checkbox at (18, 152) on #agree
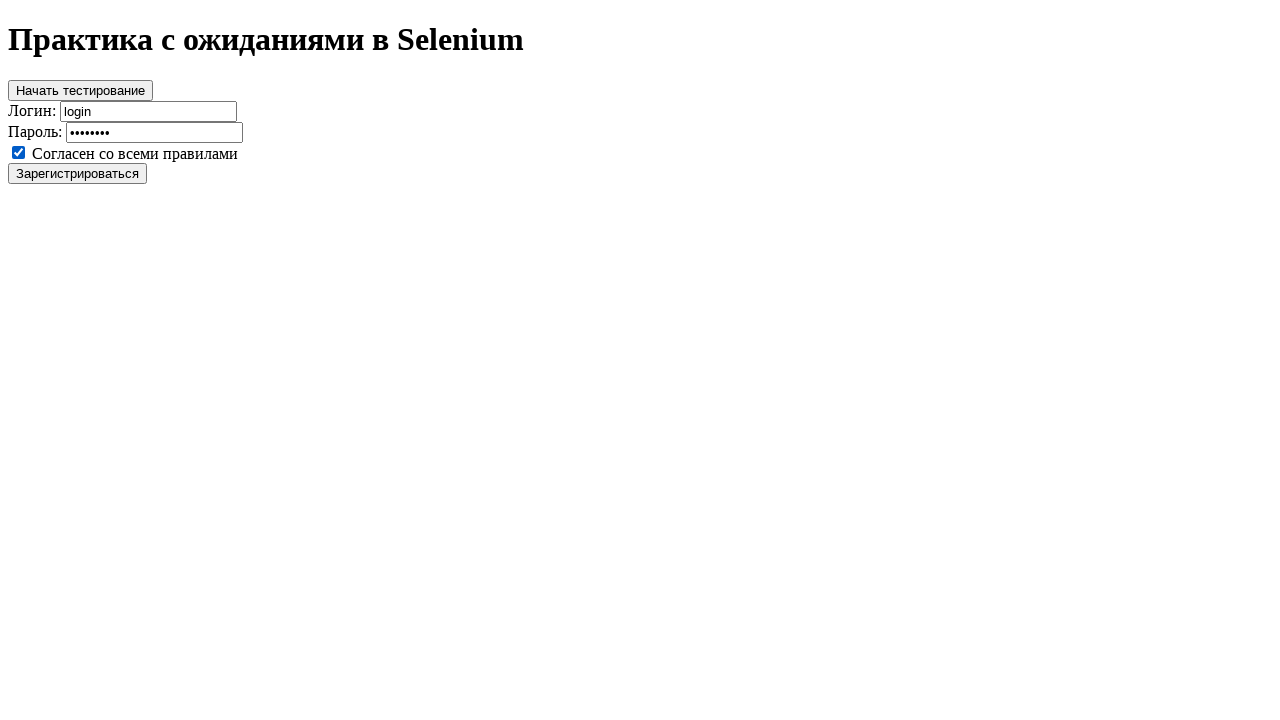

Clicked the register button at (78, 173) on #register
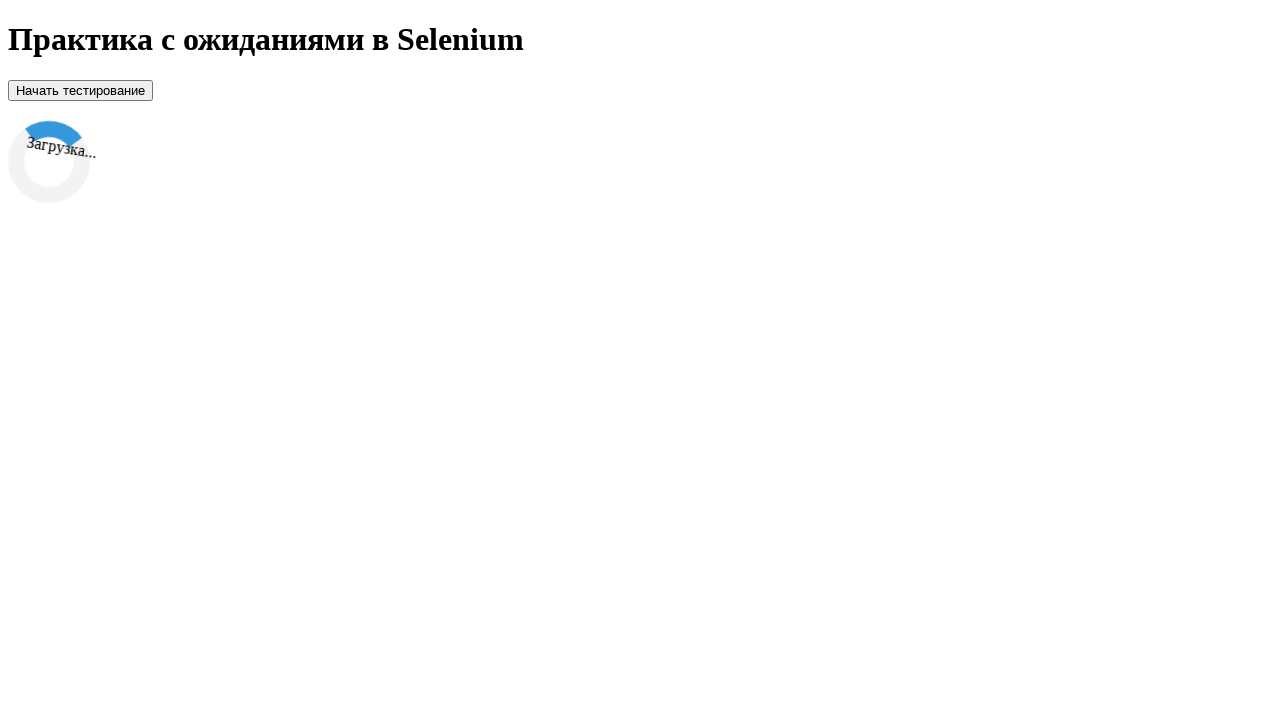

Waited for loader to become visible
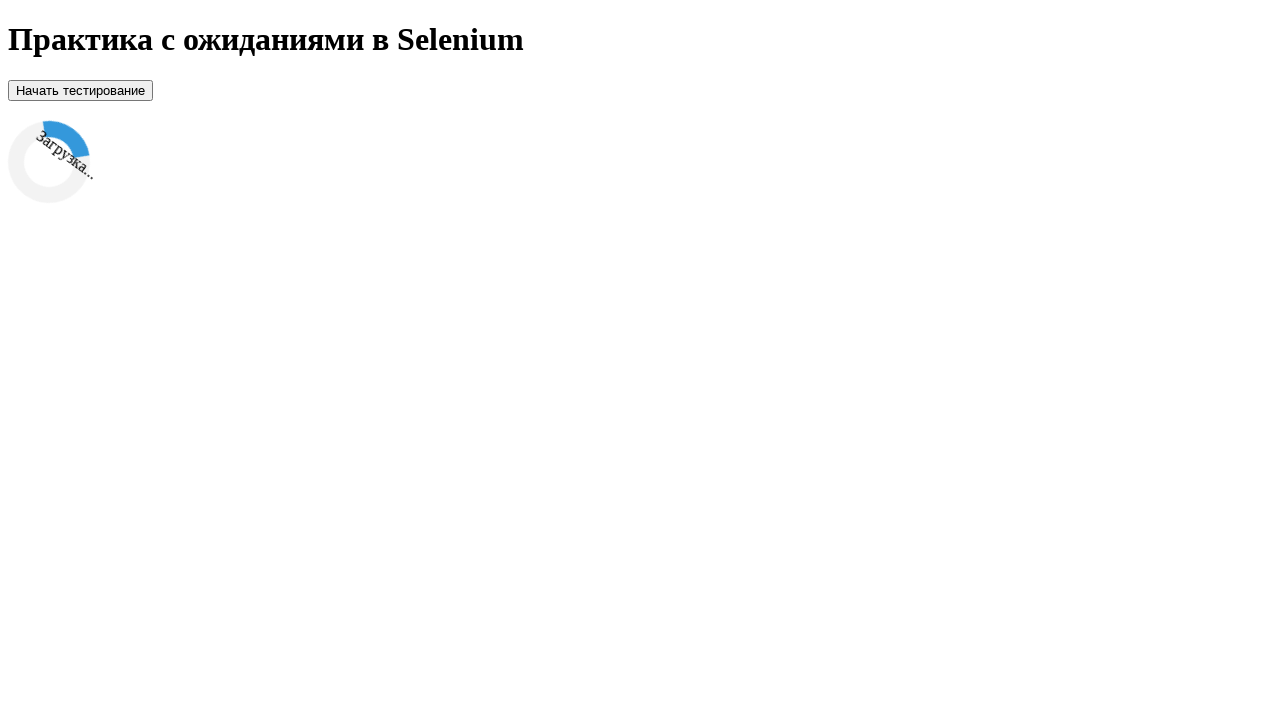

Verified that loader is visible
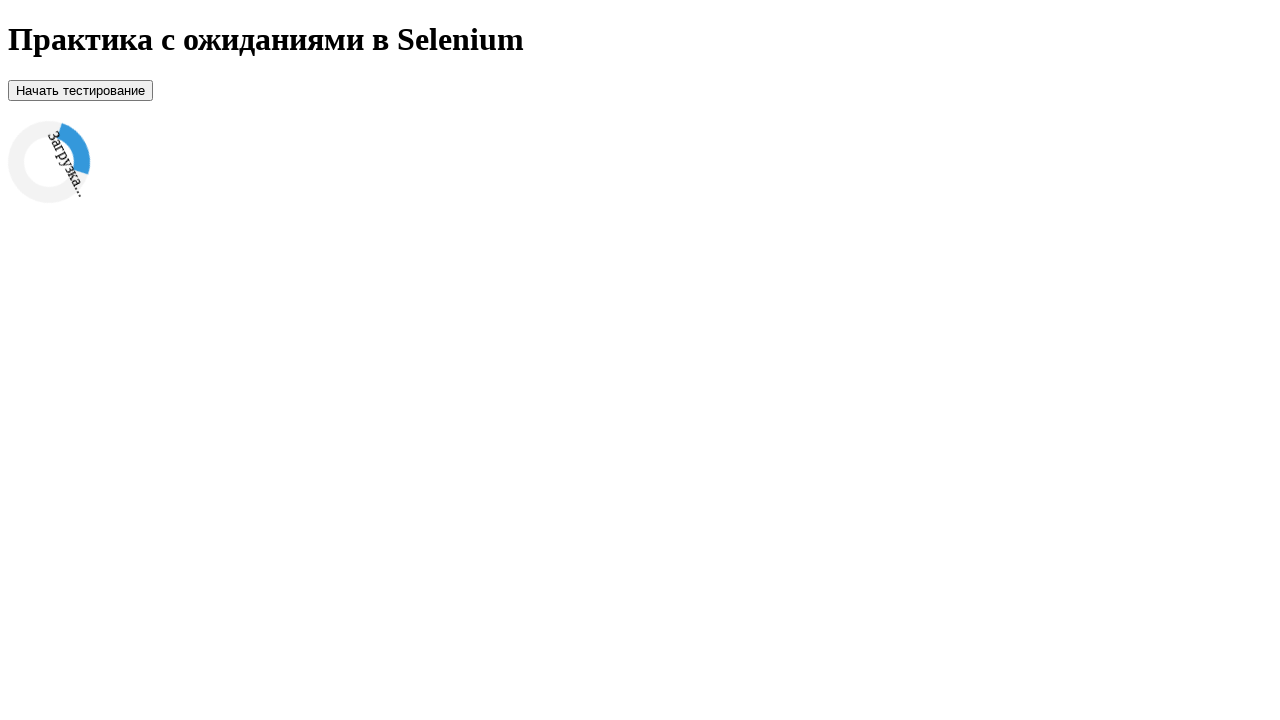

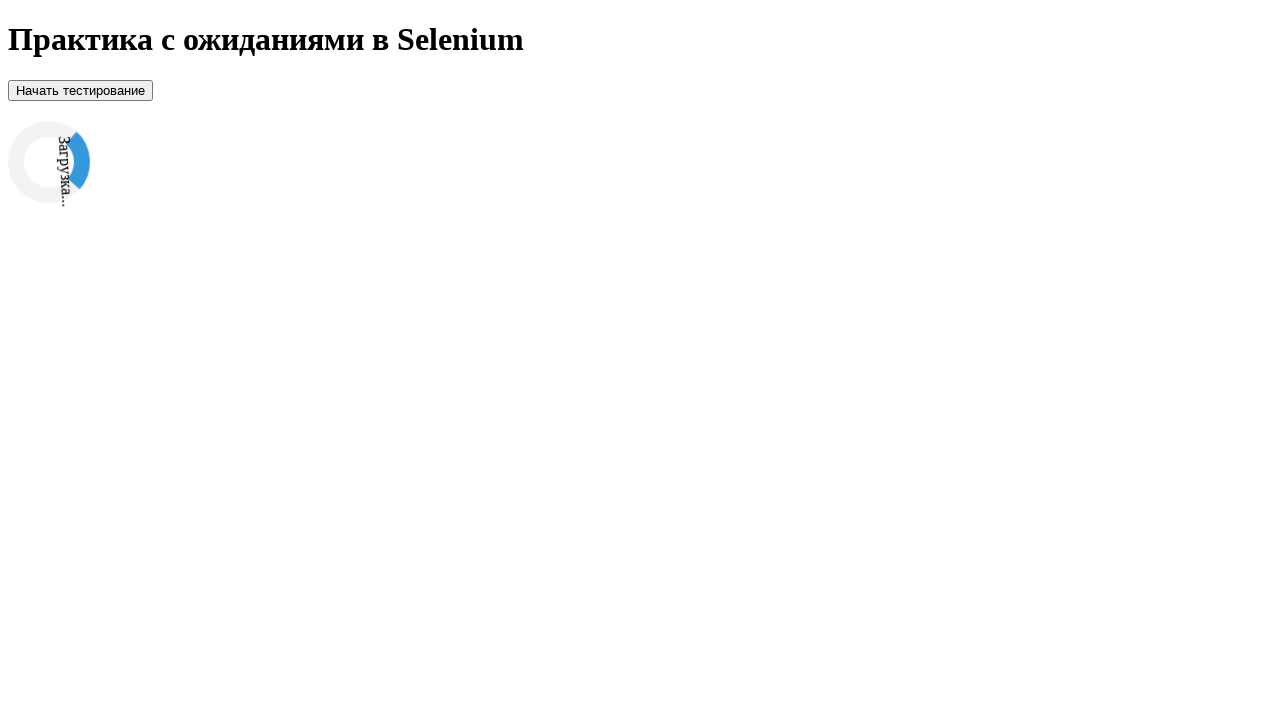